Tests iframe handling by navigating to a frames demo page, switching to an iframe identified by 'frame1', and validating that the sample heading text within the iframe displays correctly.

Starting URL: https://demoqa.com/frames

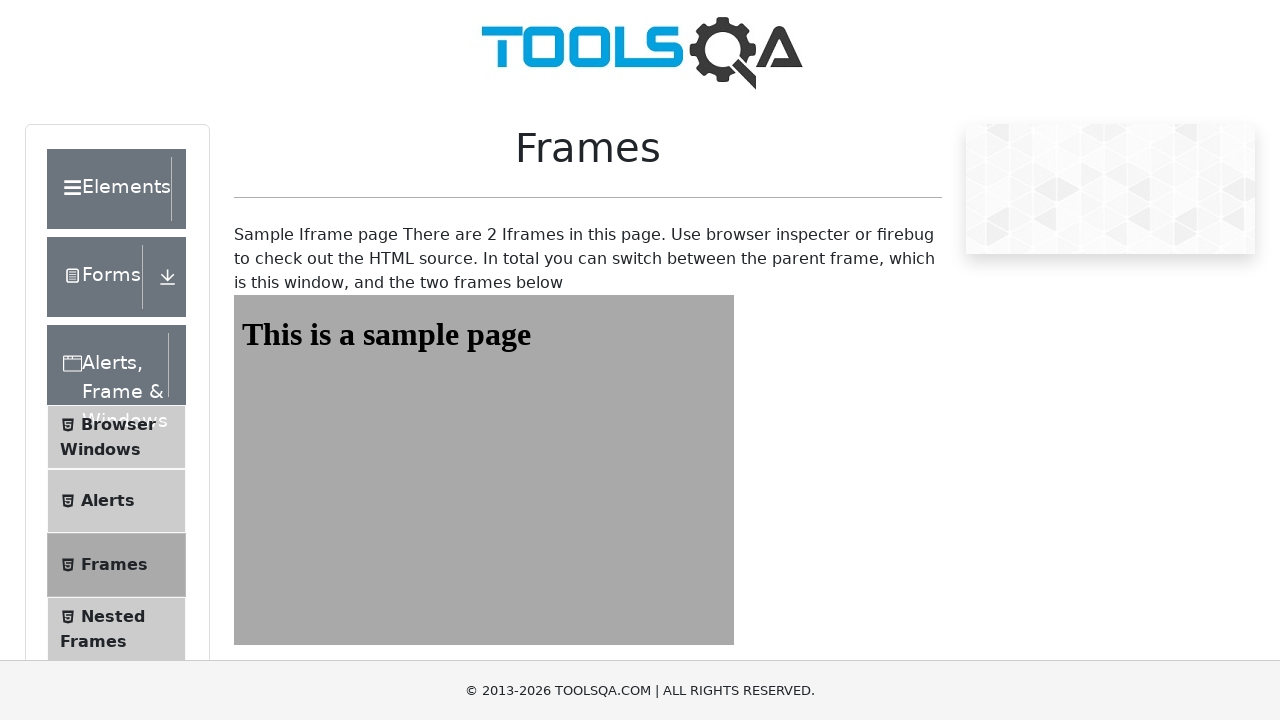

Navigated to frames demo page at https://demoqa.com/frames
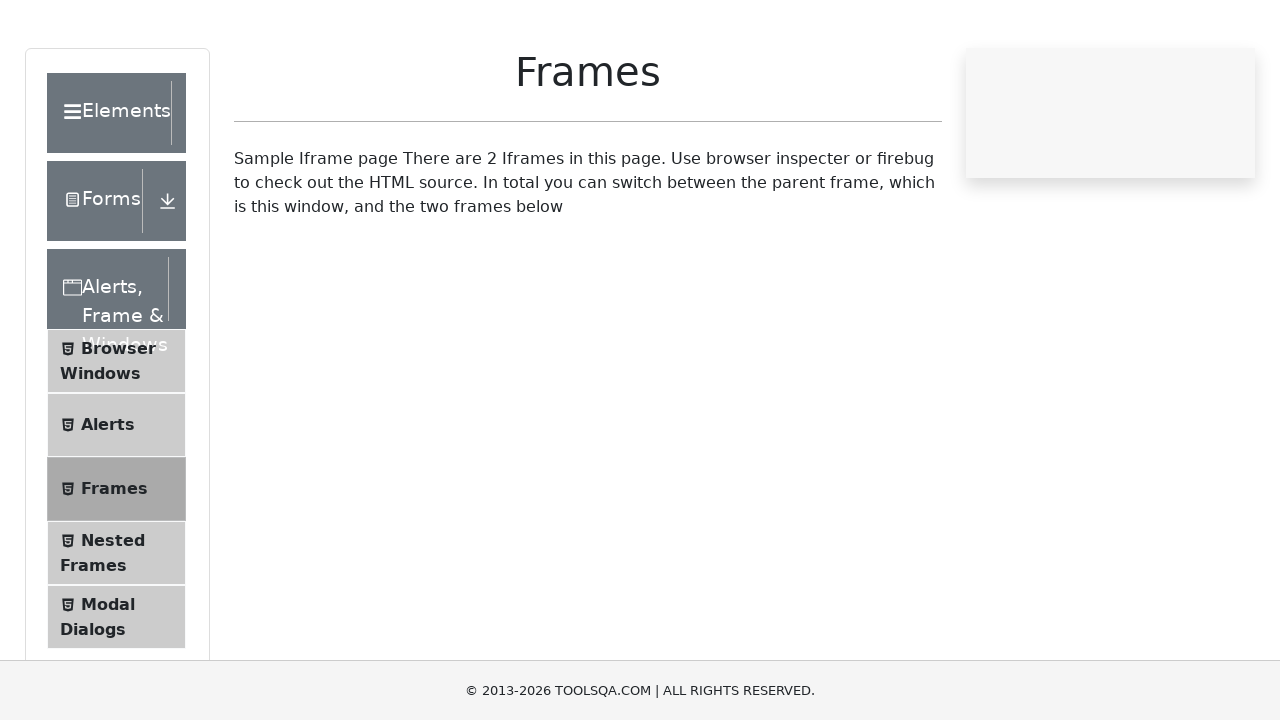

Waited for iframe with id 'frame1' to be present
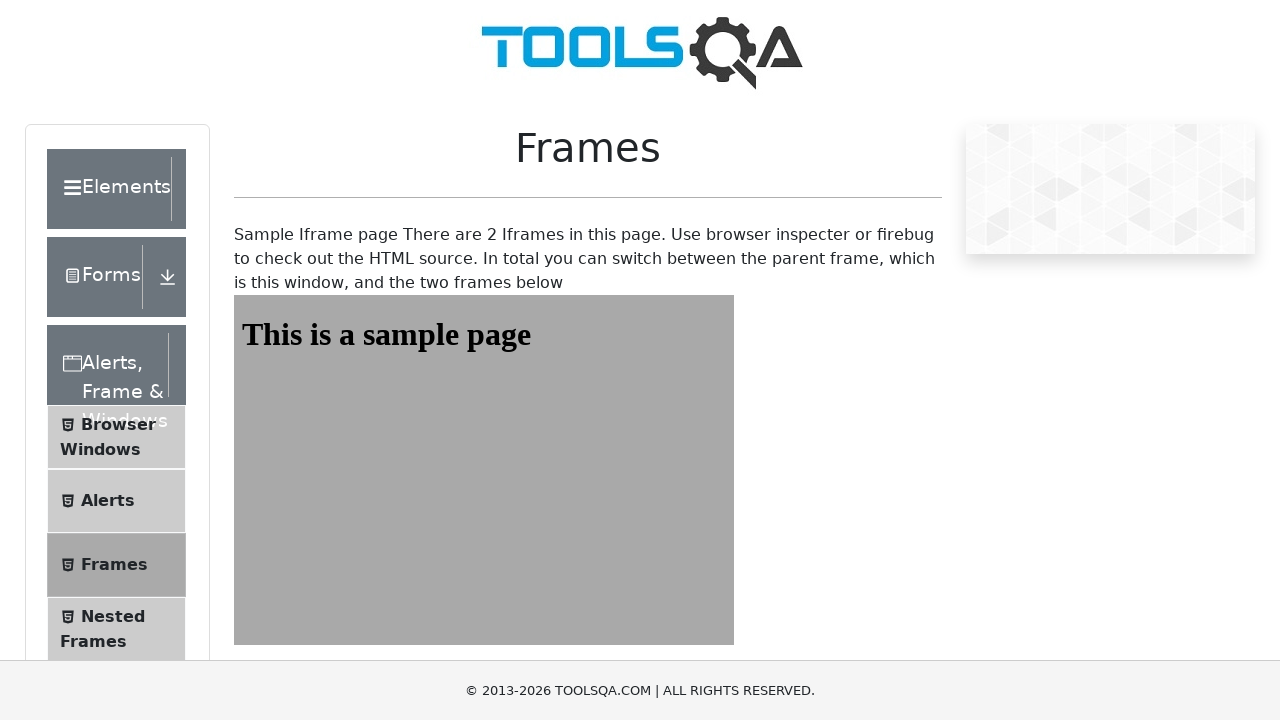

Located and switched to iframe 'frame1'
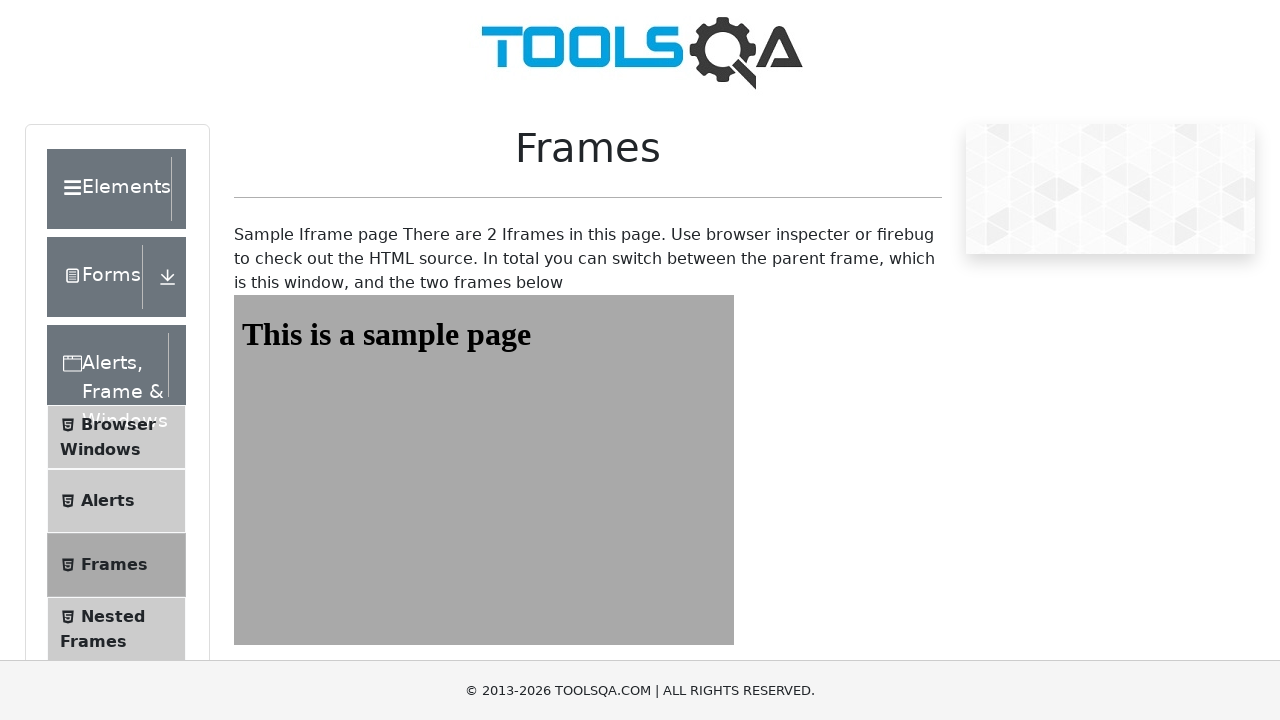

Retrieved heading text from iframe: 'This is a sample page'
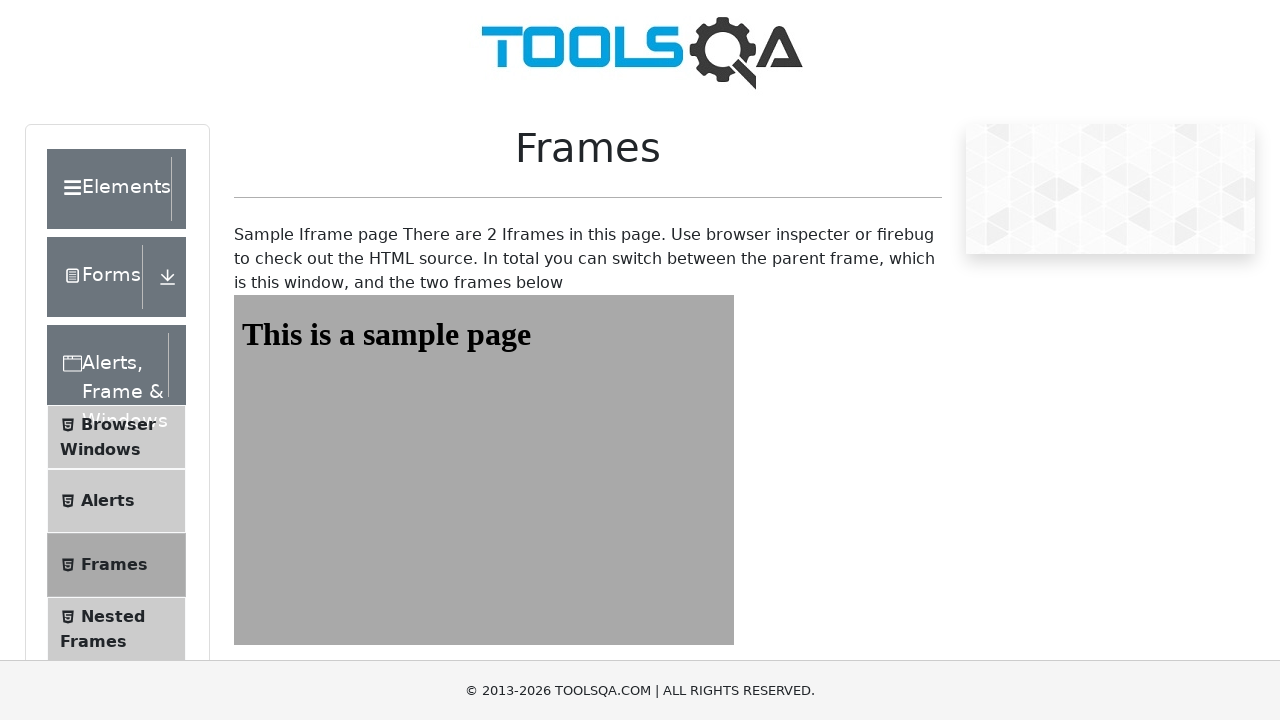

Validated that heading text matches expected value 'This is a sample page'
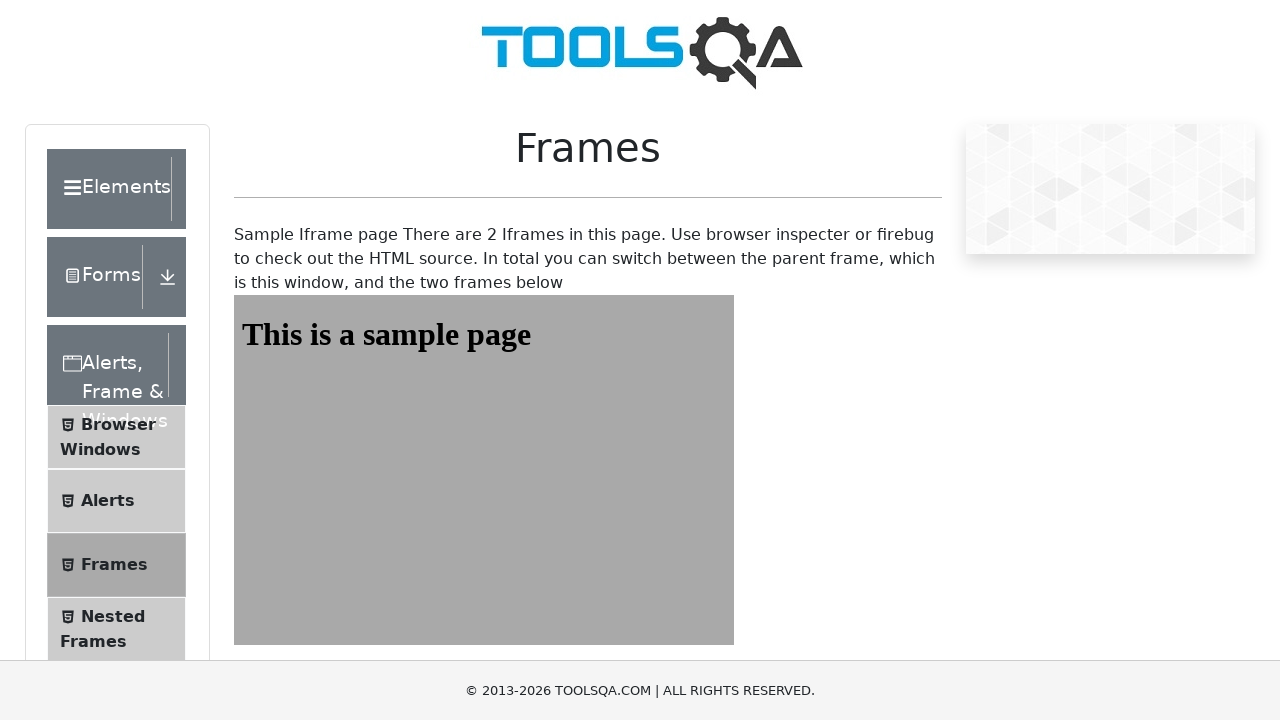

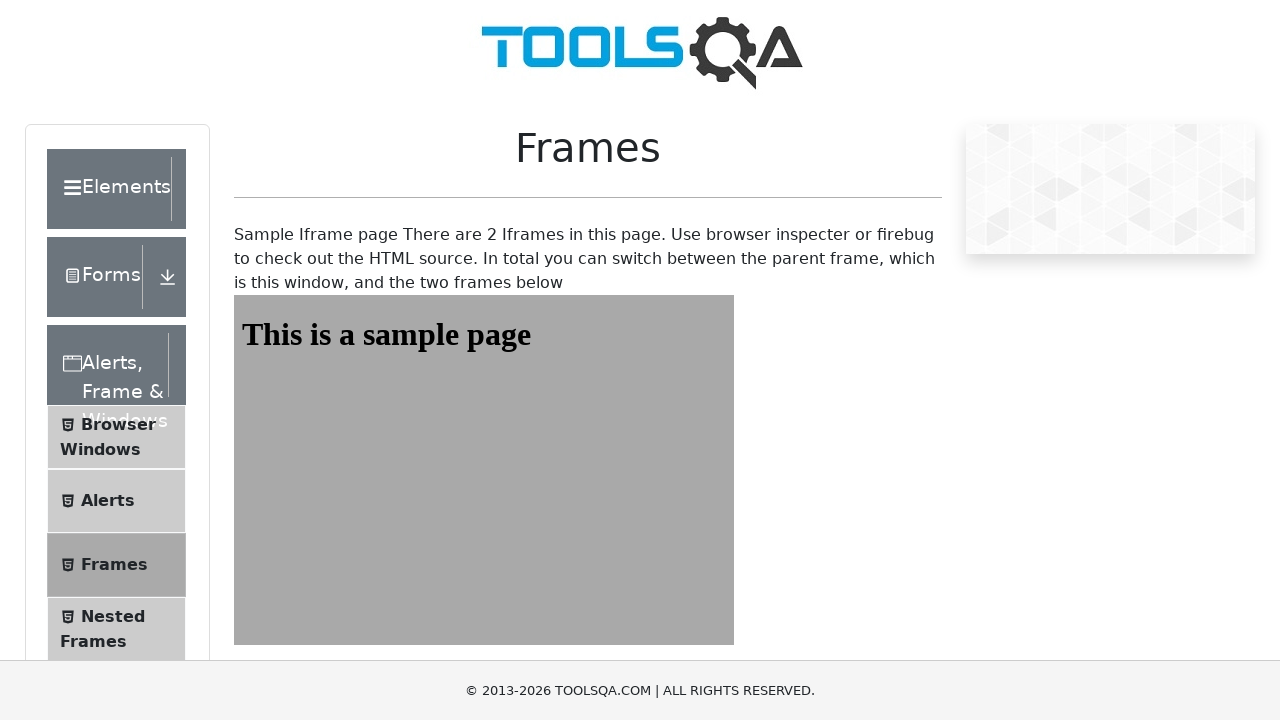